Tests radio button functionality on a demo page by verifying the radio button's enabled/displayed/selected states, clicking it, and confirming the selection state changes.

Starting URL: http://syntaxprojects.com/basic-radiobutton-demo.php

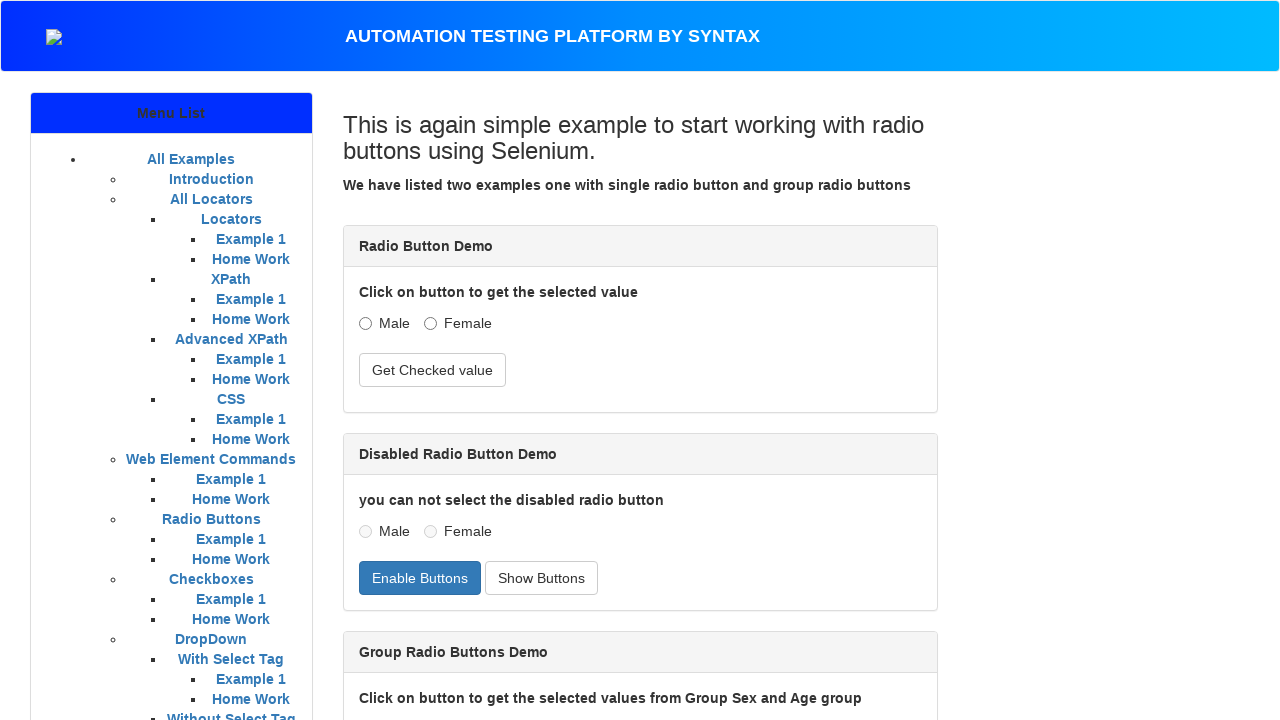

Located the age radio button (5 - 15 range)
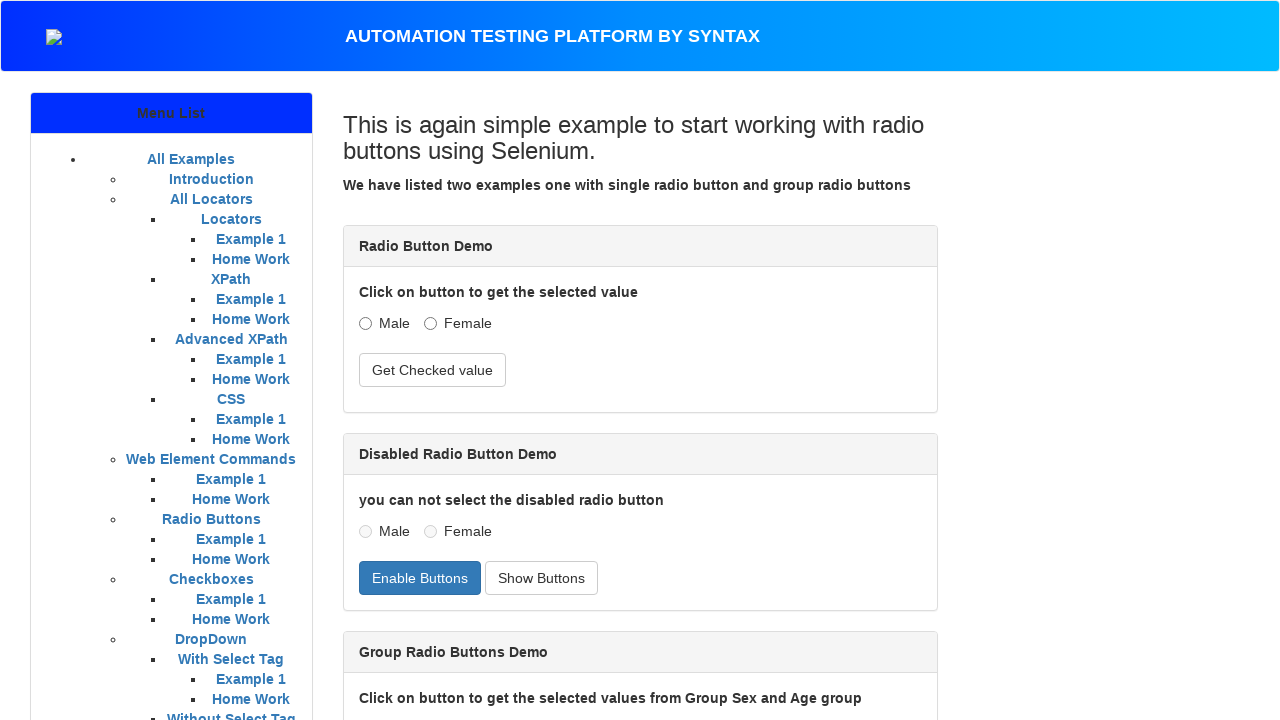

Verified radio button is enabled
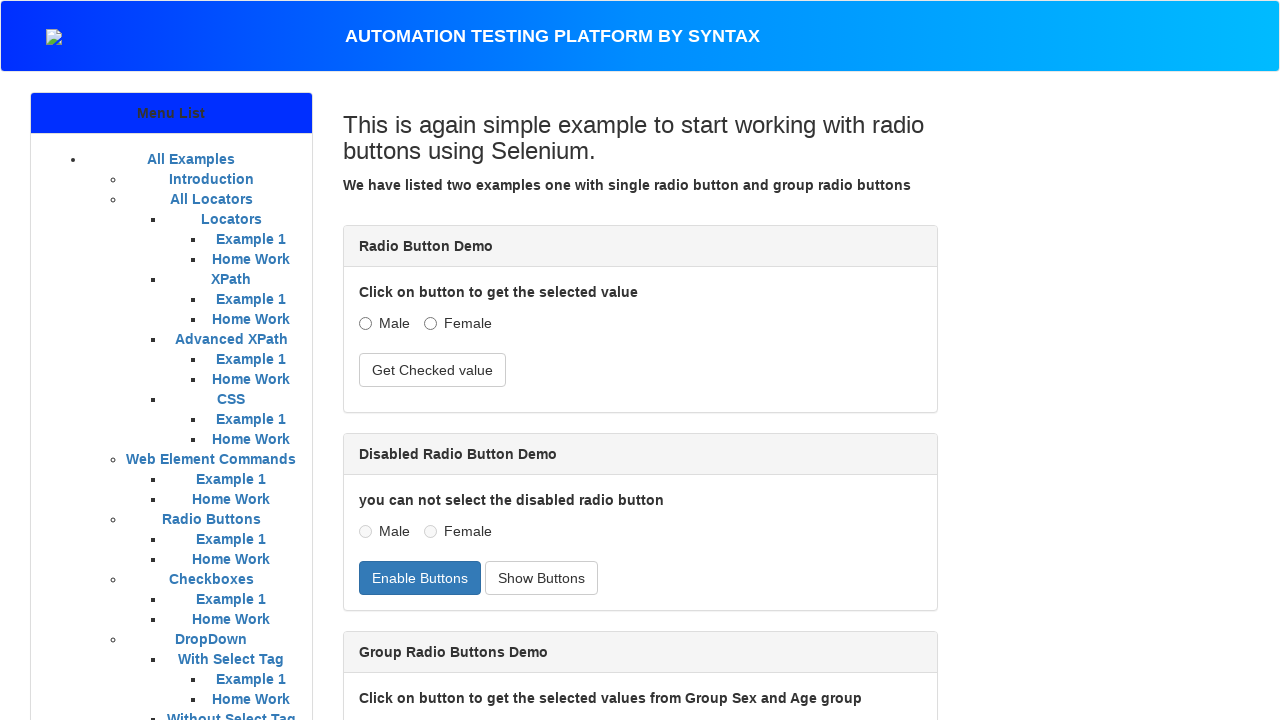

Verified radio button is visible
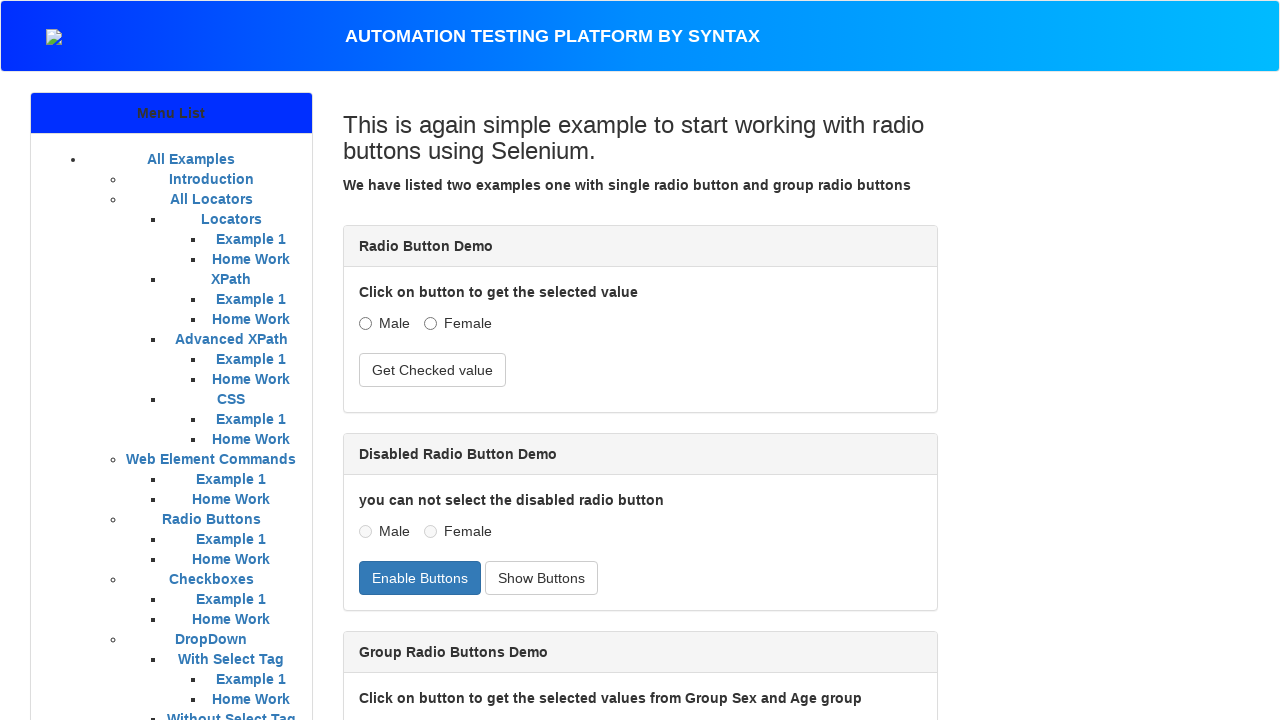

Verified radio button is not selected initially
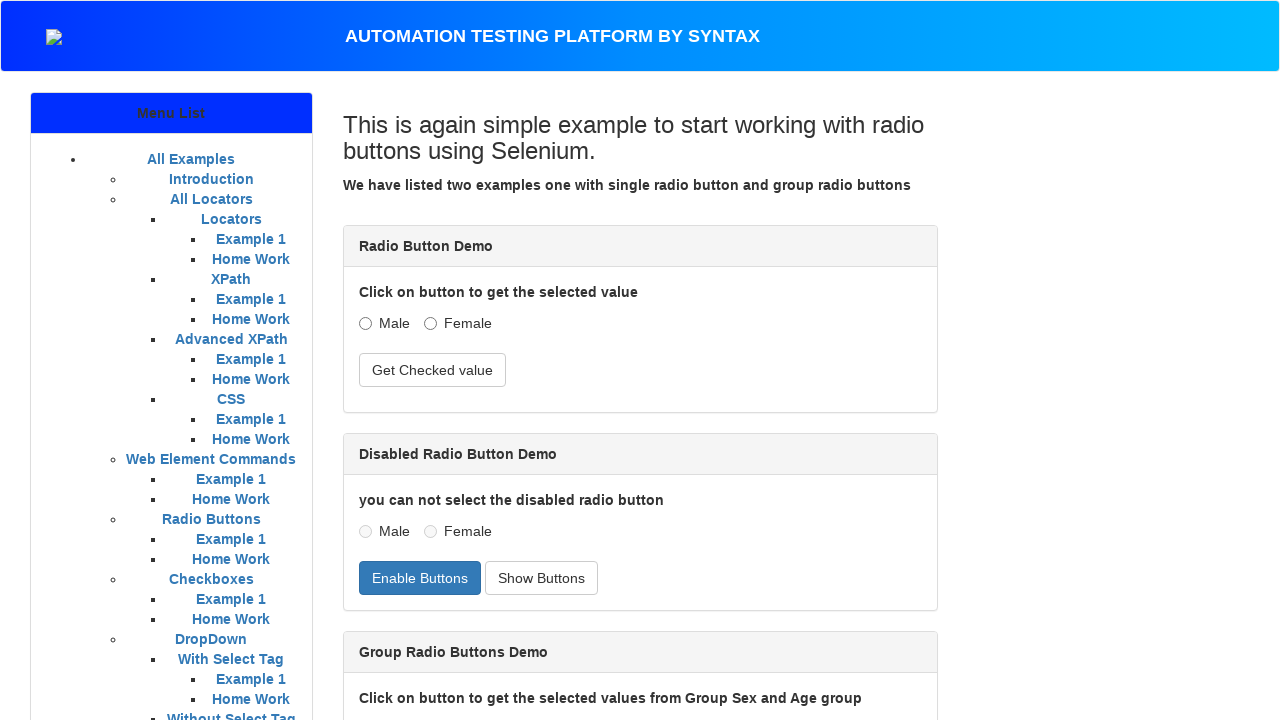

Clicked the age radio button (5 - 15 range) at (435, 360) on input[value='5 - 15']
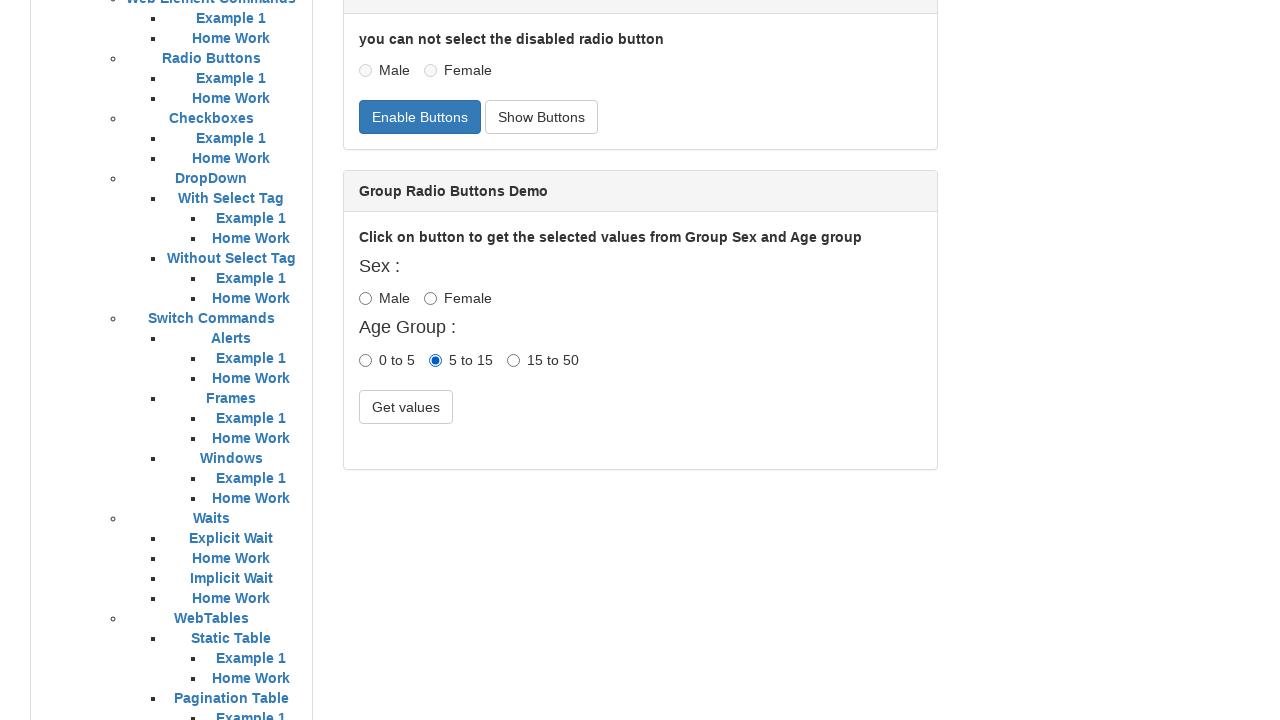

Verified radio button is selected after clicking
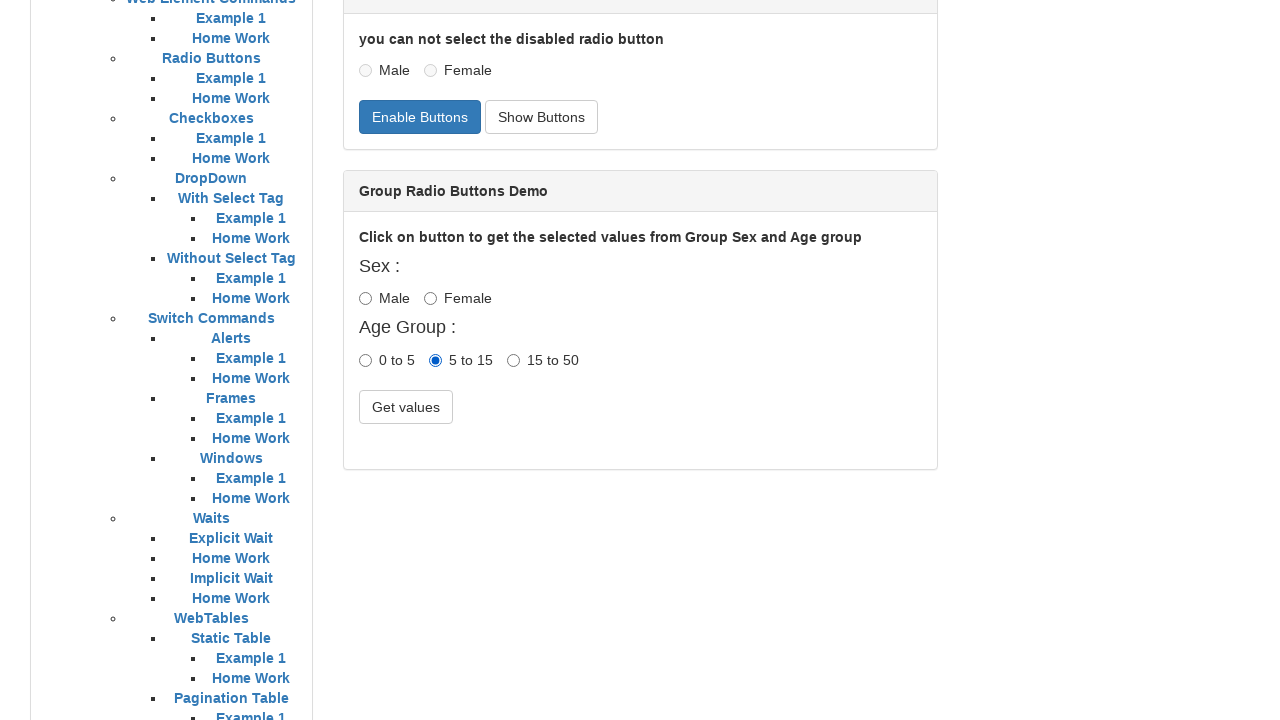

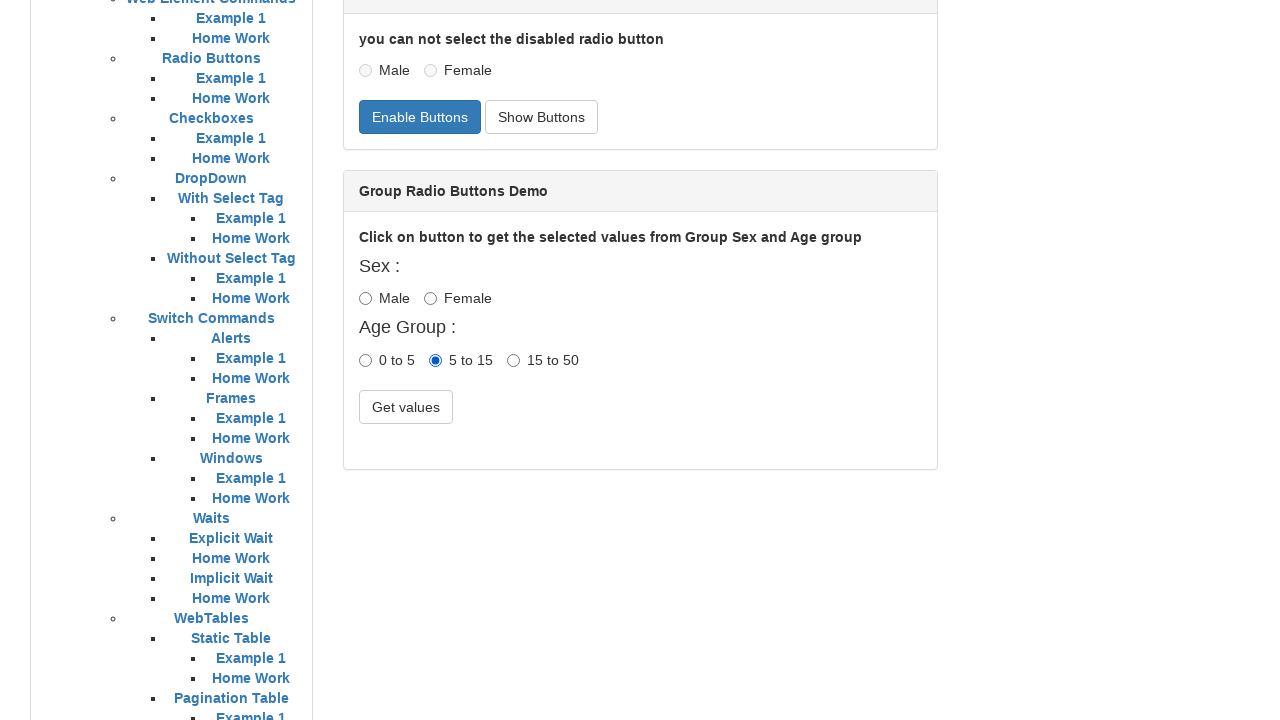